Tests JavaScript prompt popup handling by clicking a button to trigger the prompt, entering text into the prompt dialog, and accepting it

Starting URL: https://the-internet.herokuapp.com/javascript_alerts

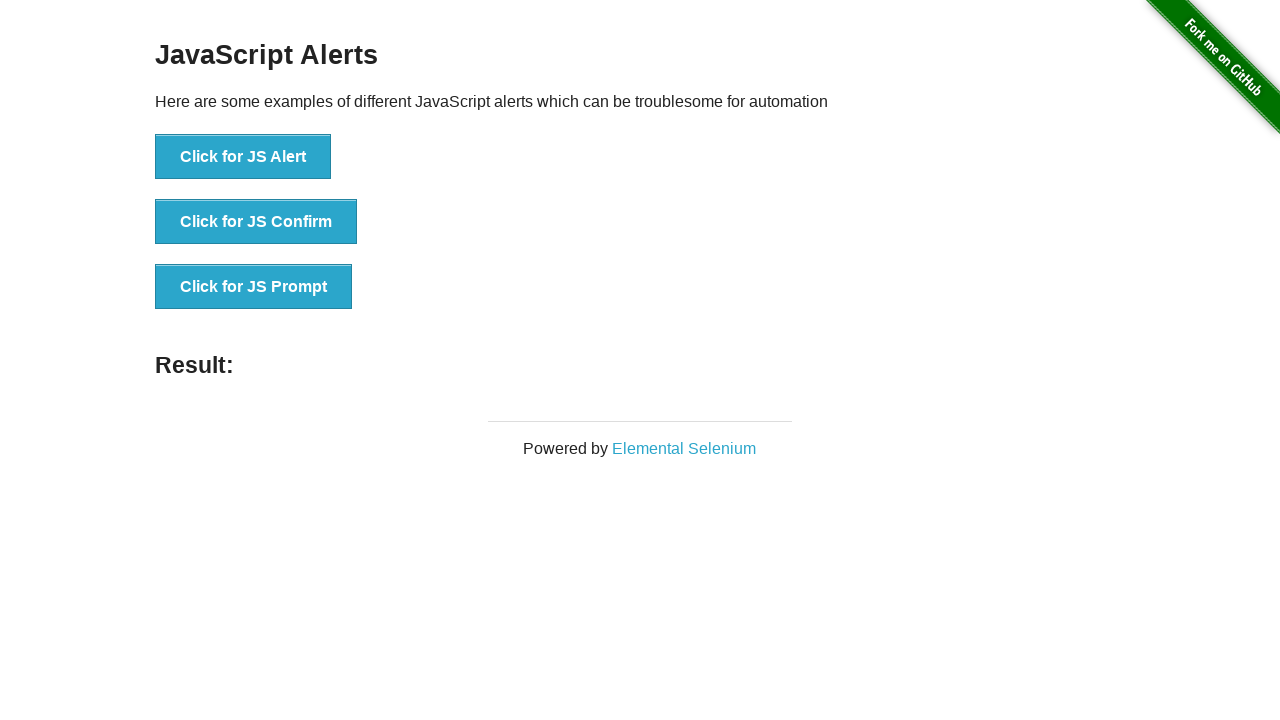

Set up dialog handler to accept prompt with text 'welcome'
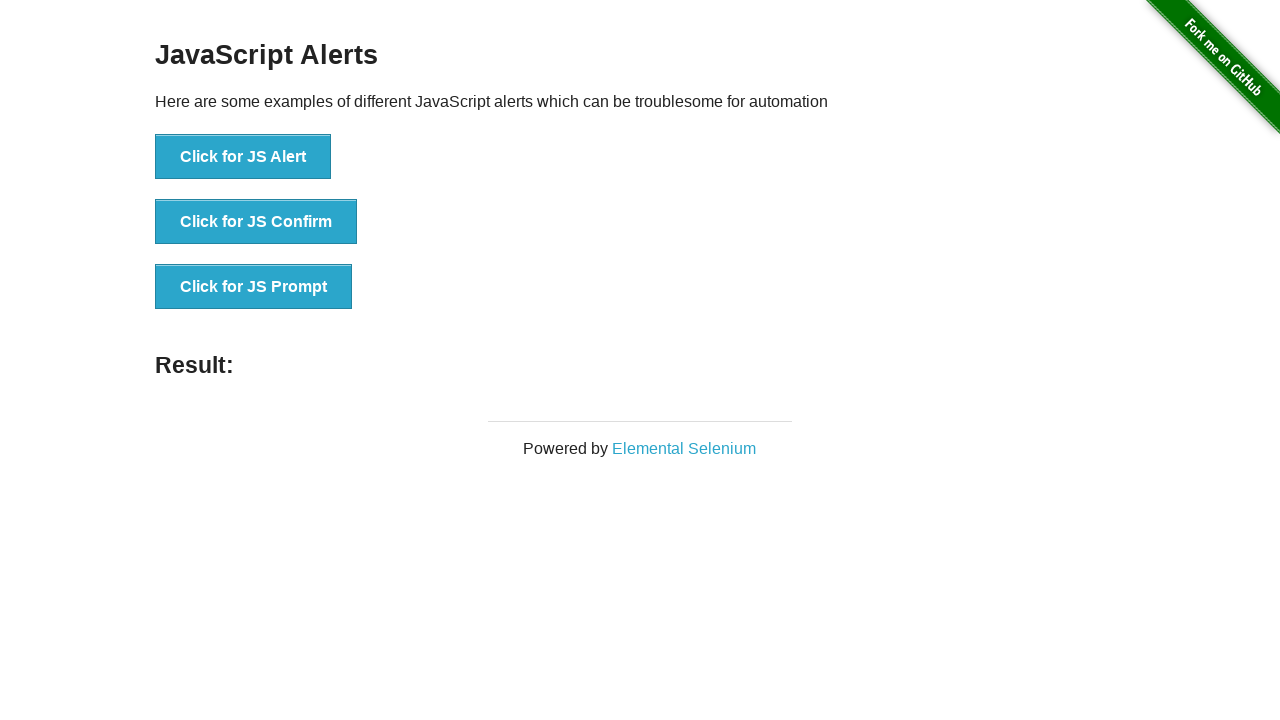

Clicked button to trigger JavaScript prompt dialog at (254, 287) on xpath=//button[contains(text(),'Click for JS Prompt')]
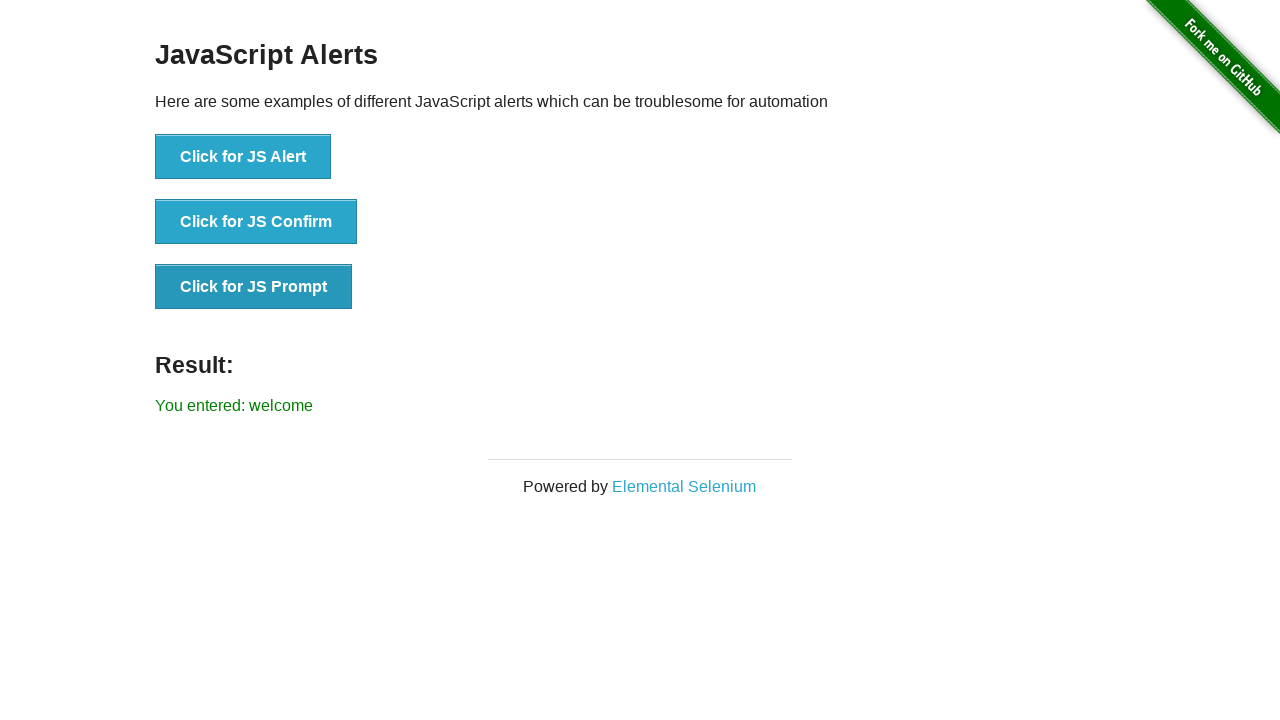

Prompt dialog was handled and result element appeared
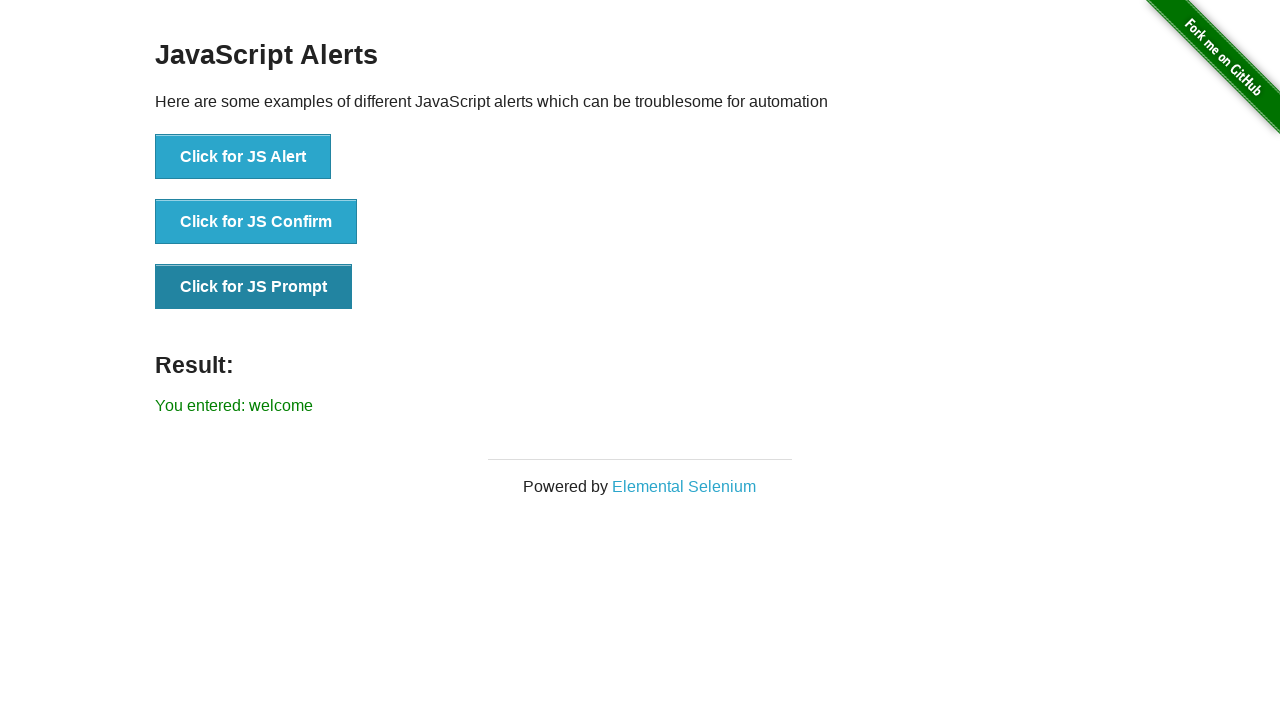

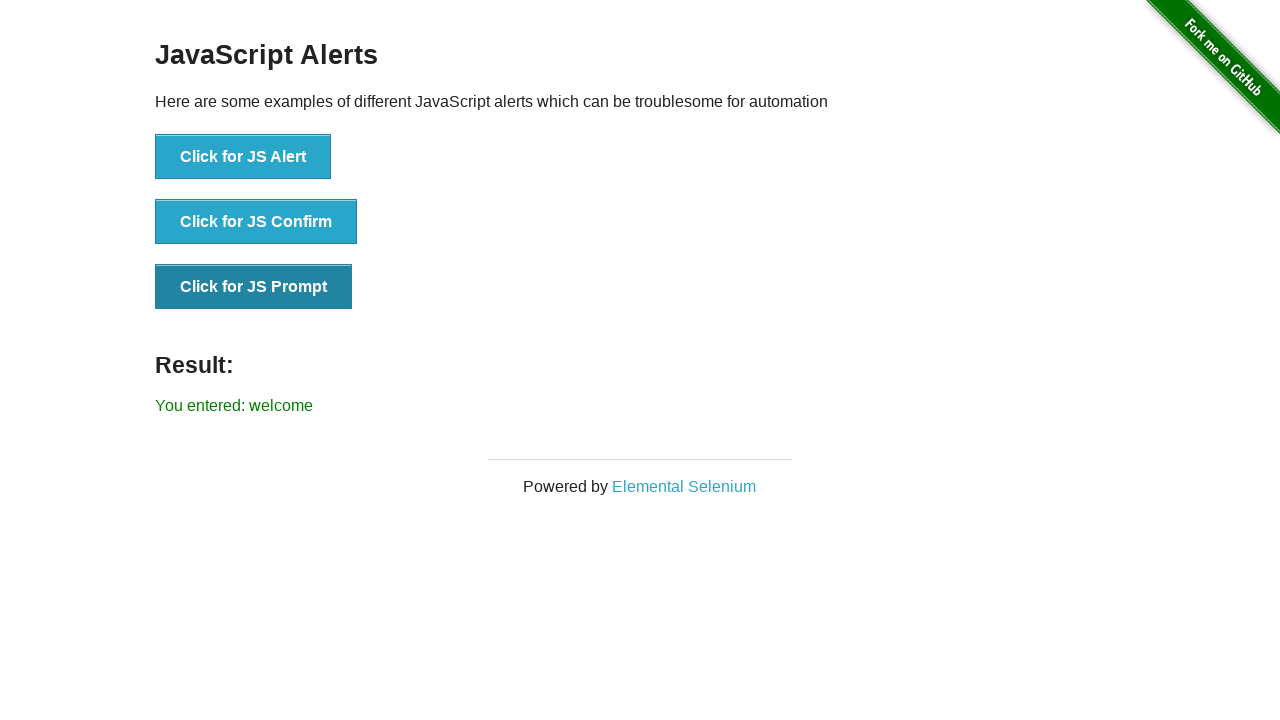